Navigates to a page, clicks a link with mathematically calculated text, fills out a registration form with personal details, and submits it

Starting URL: http://suninjuly.github.io/find_link_text

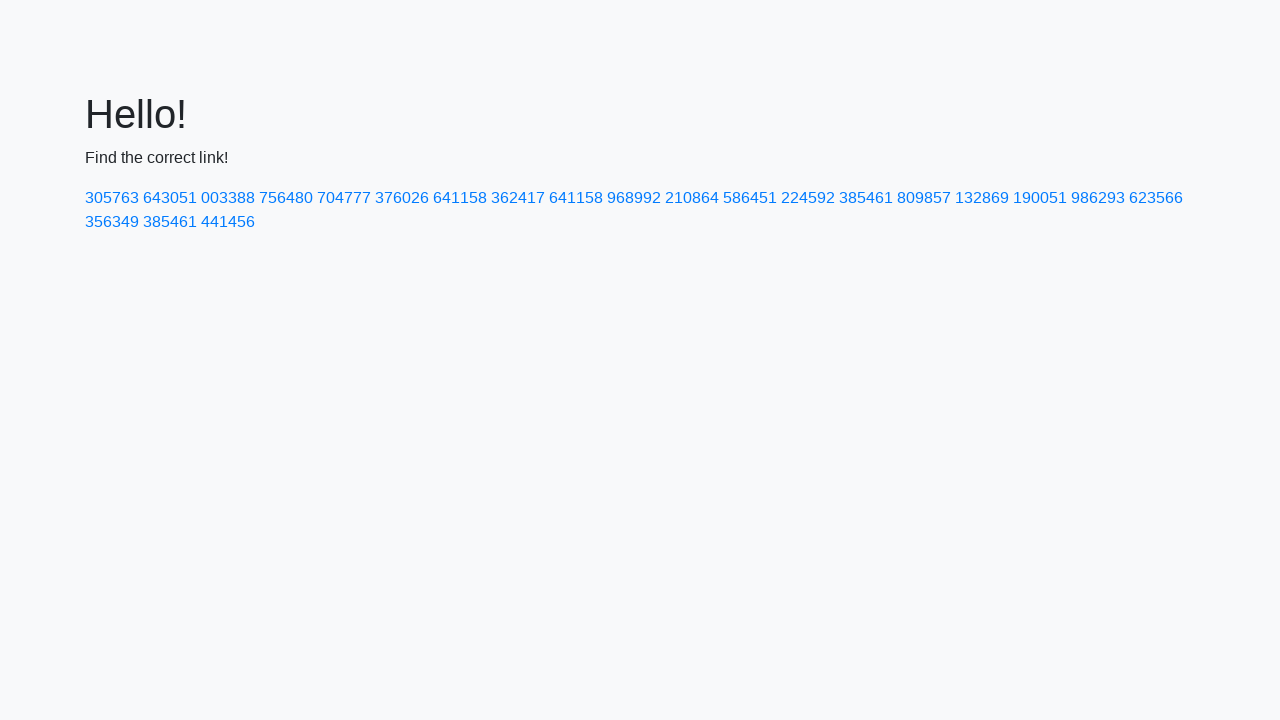

Clicked link with mathematically calculated text: 224592 at (808, 198) on text=224592
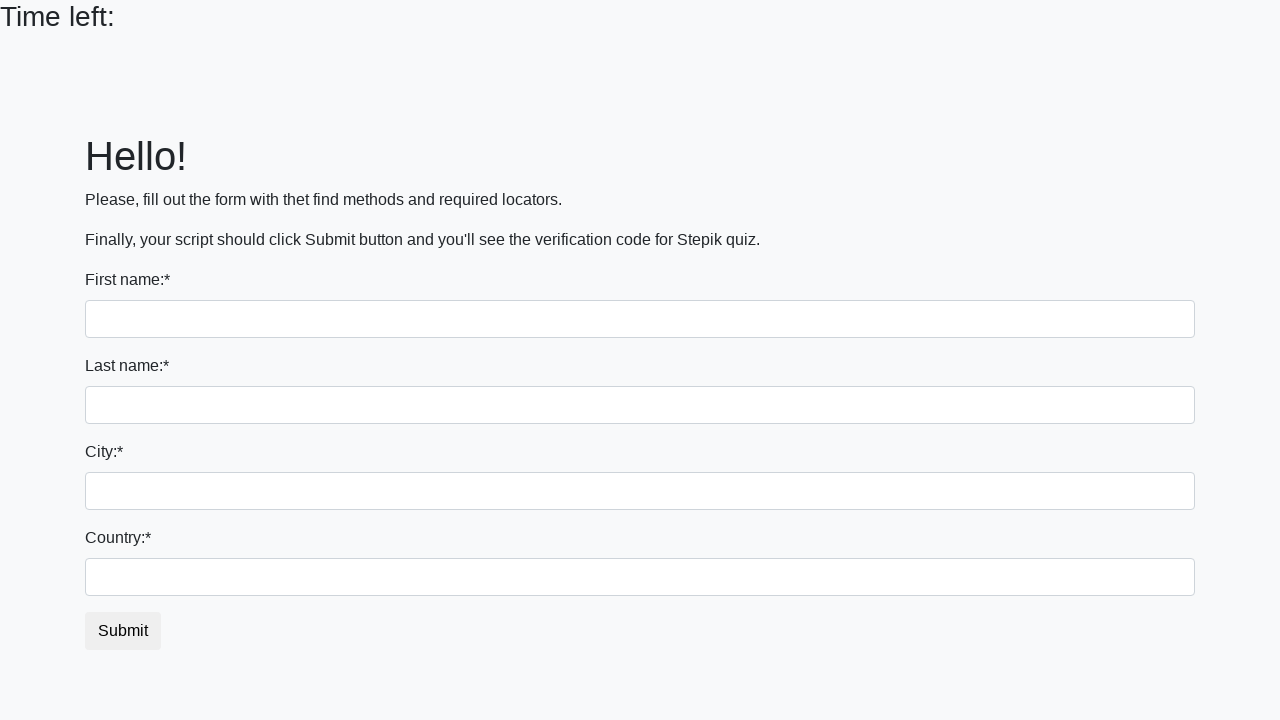

Filled first name field with 'Nadejda' on input[name='first_name']
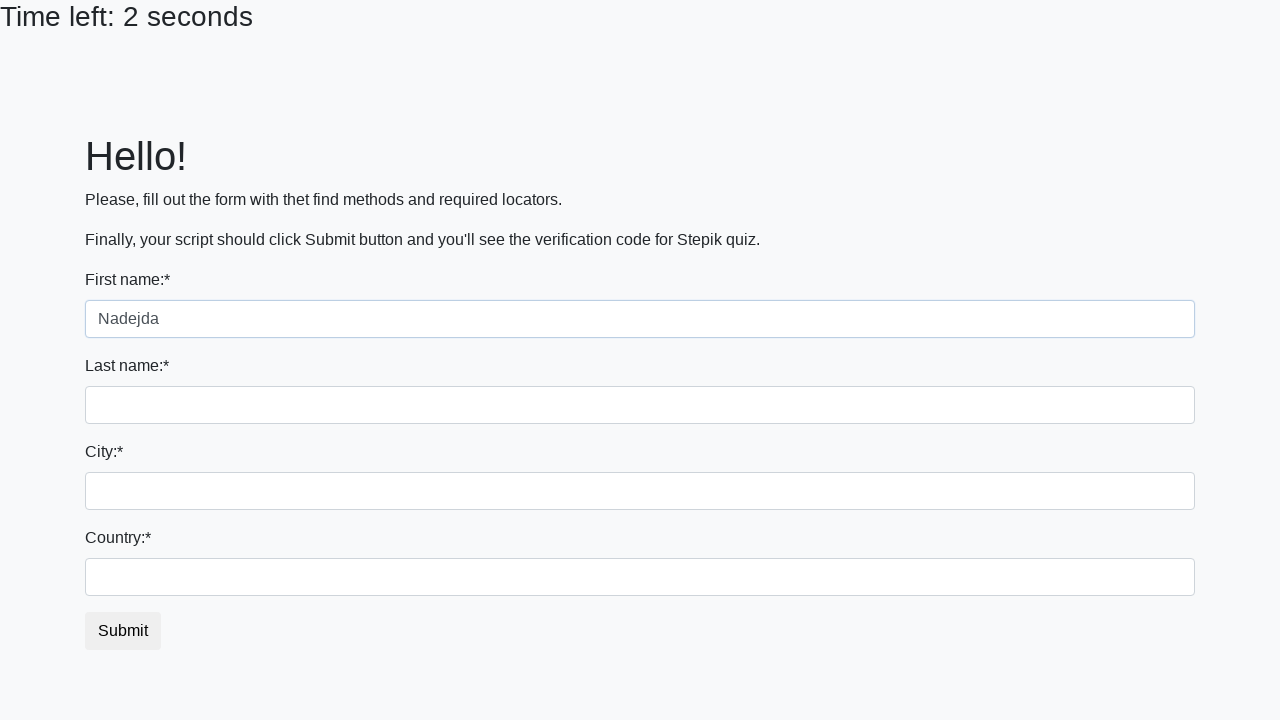

Filled last name field with 'Savina' on input[name='last_name']
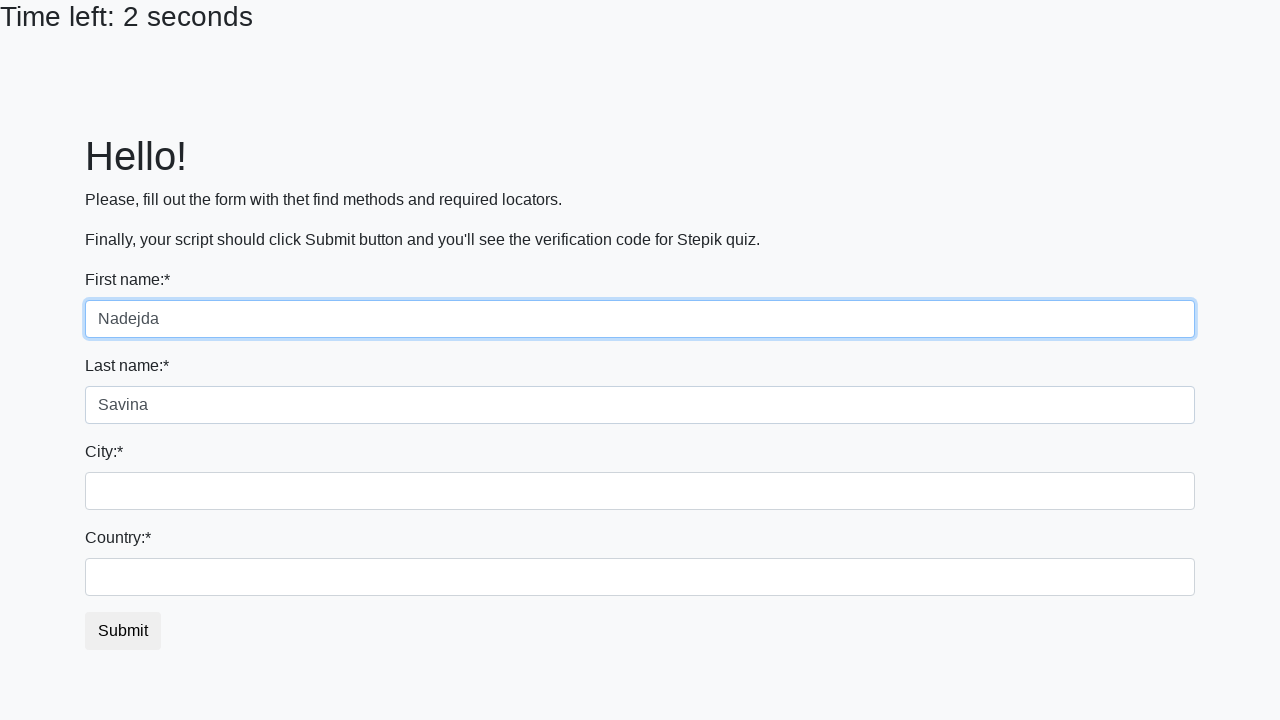

Filled city field with 'Bishkek' on input.city
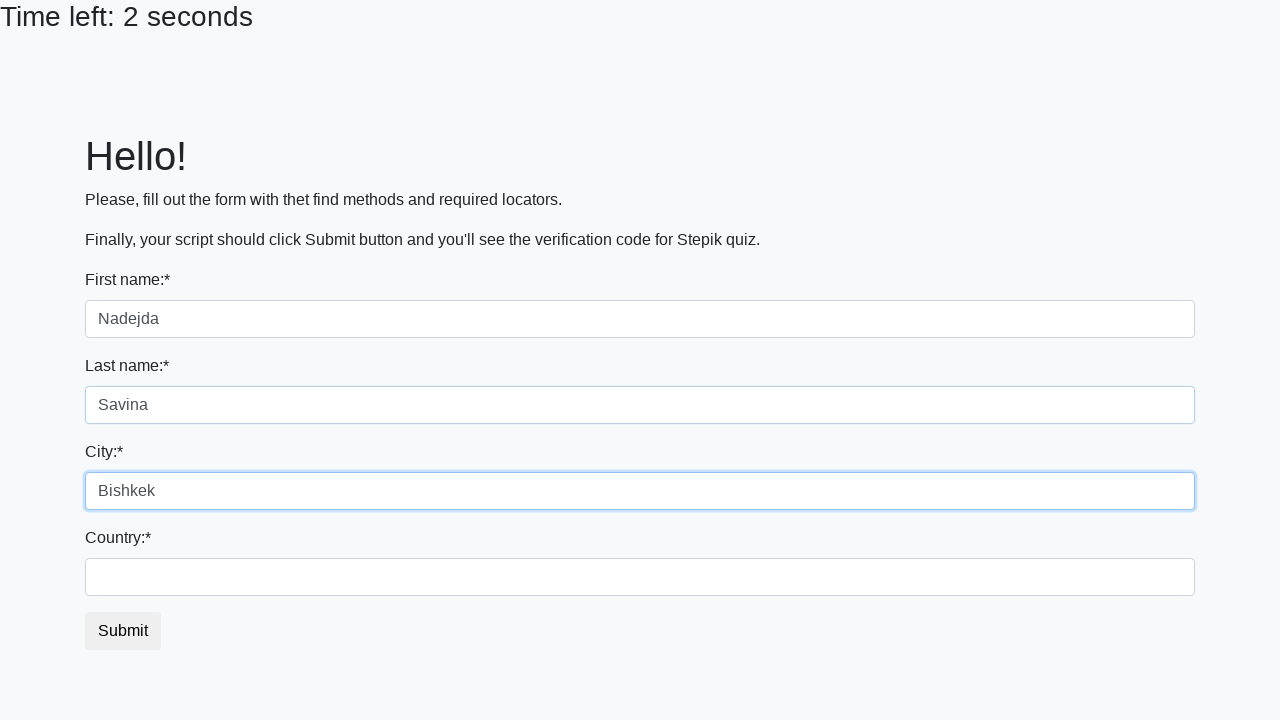

Filled country field with 'Kyrgyzstan' on #country
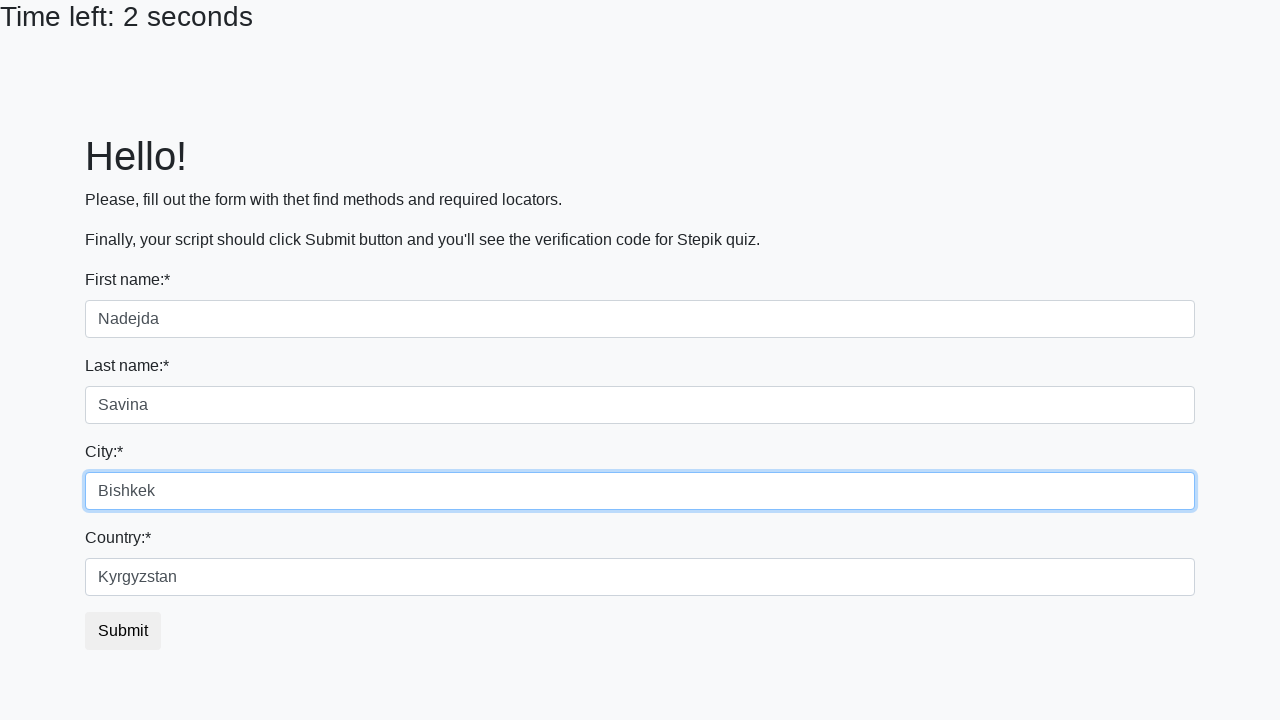

Clicked submit button to submit registration form at (123, 631) on button.btn
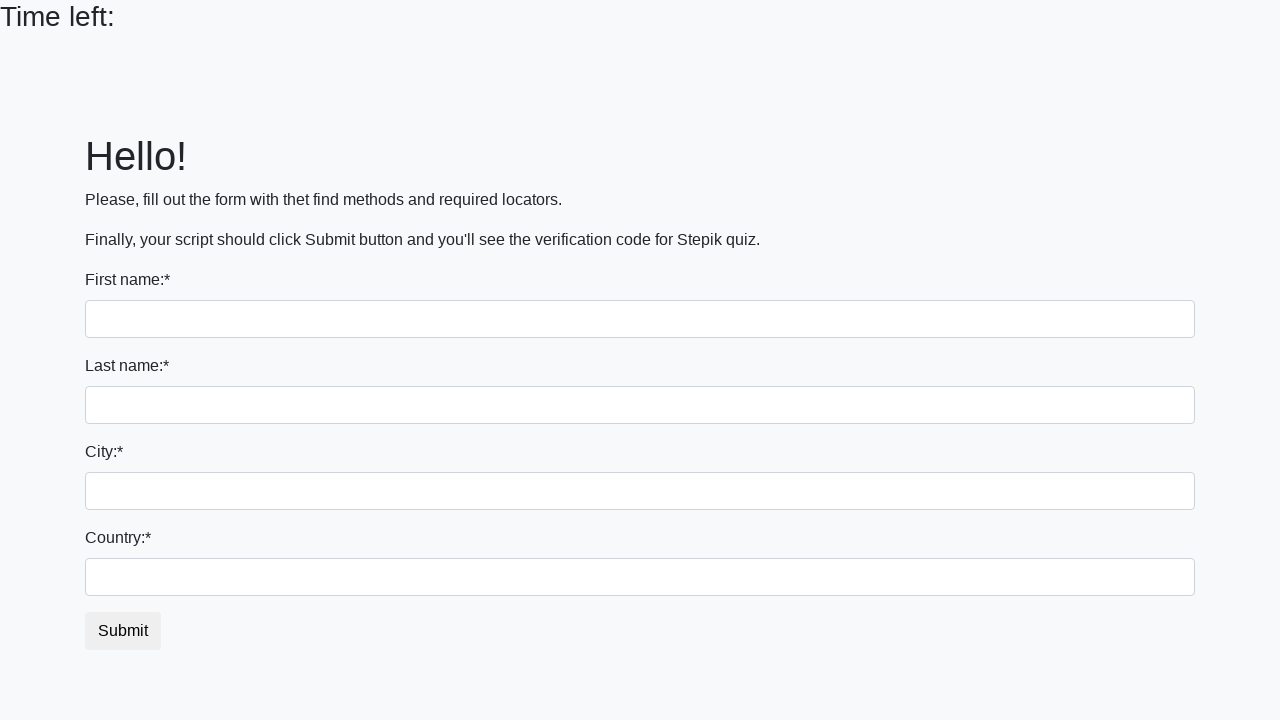

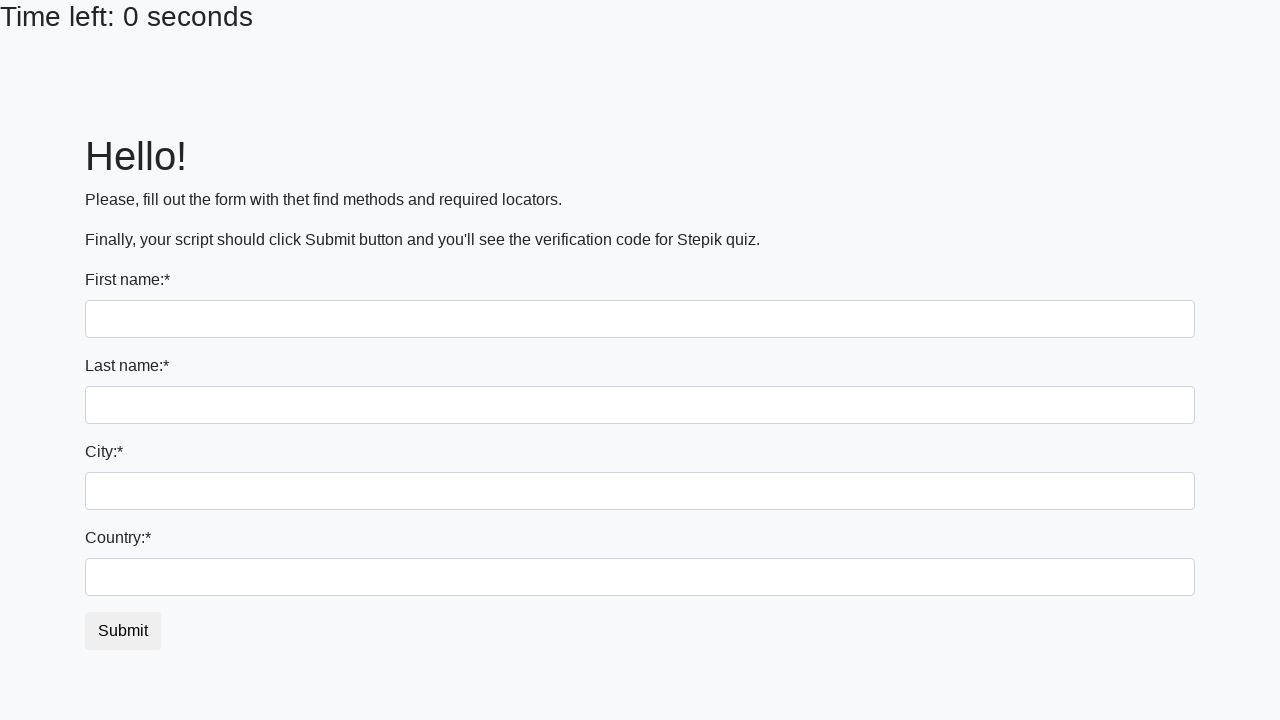